Tests filling out the checkout form with valid data and verifies no error messages are shown.

Starting URL: https://webshop-agil-testautomatiserare.netlify.app/

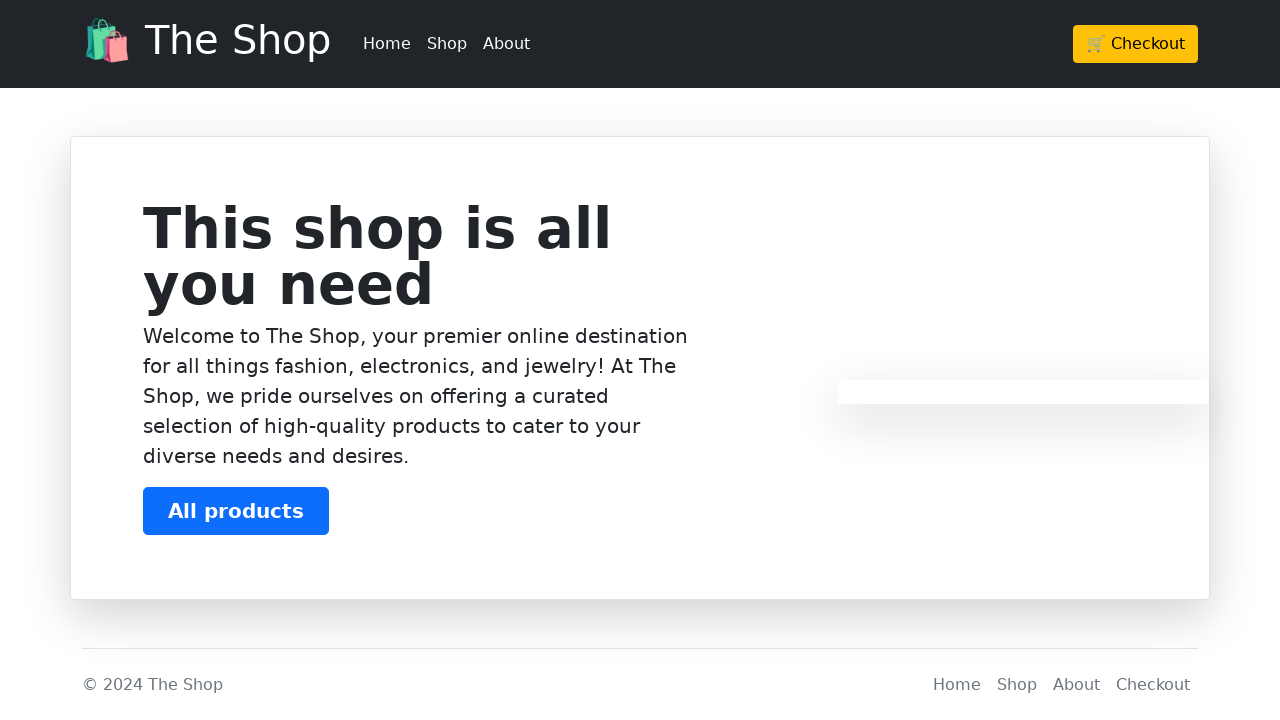

Clicked Checkout button at (1136, 44) on xpath=/html/body/header/div/div/div/a
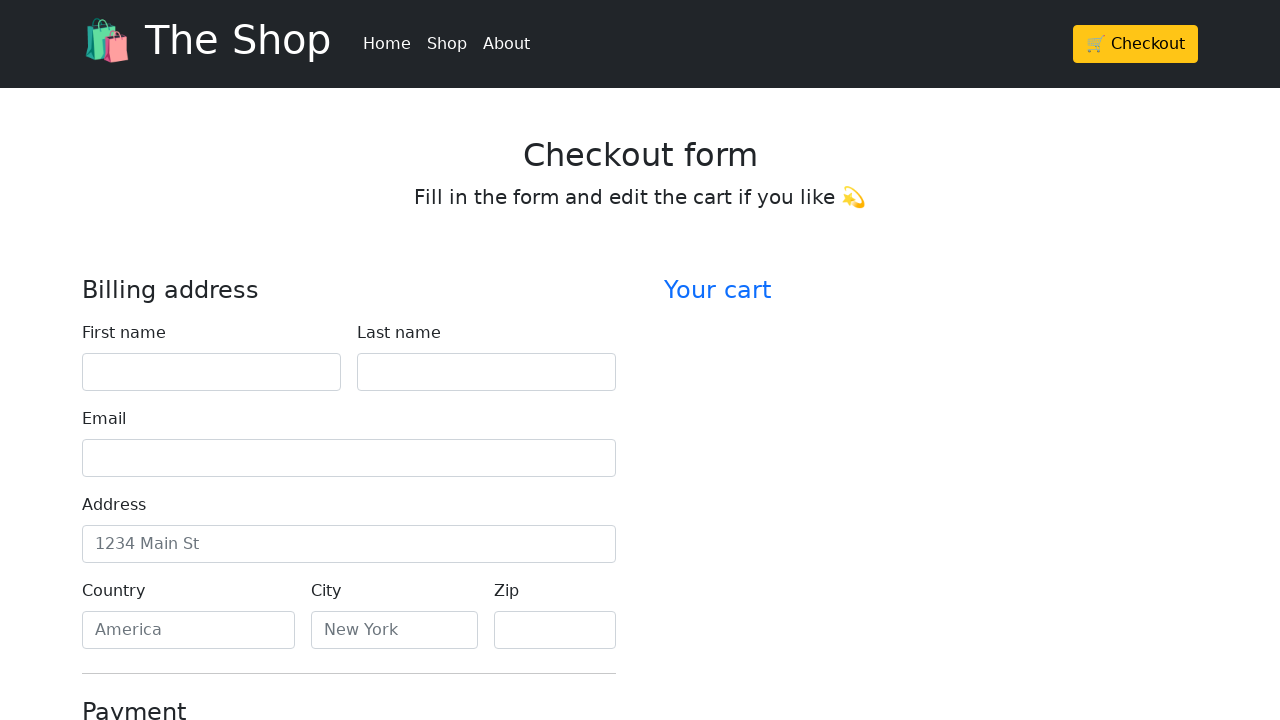

Waited for page to load
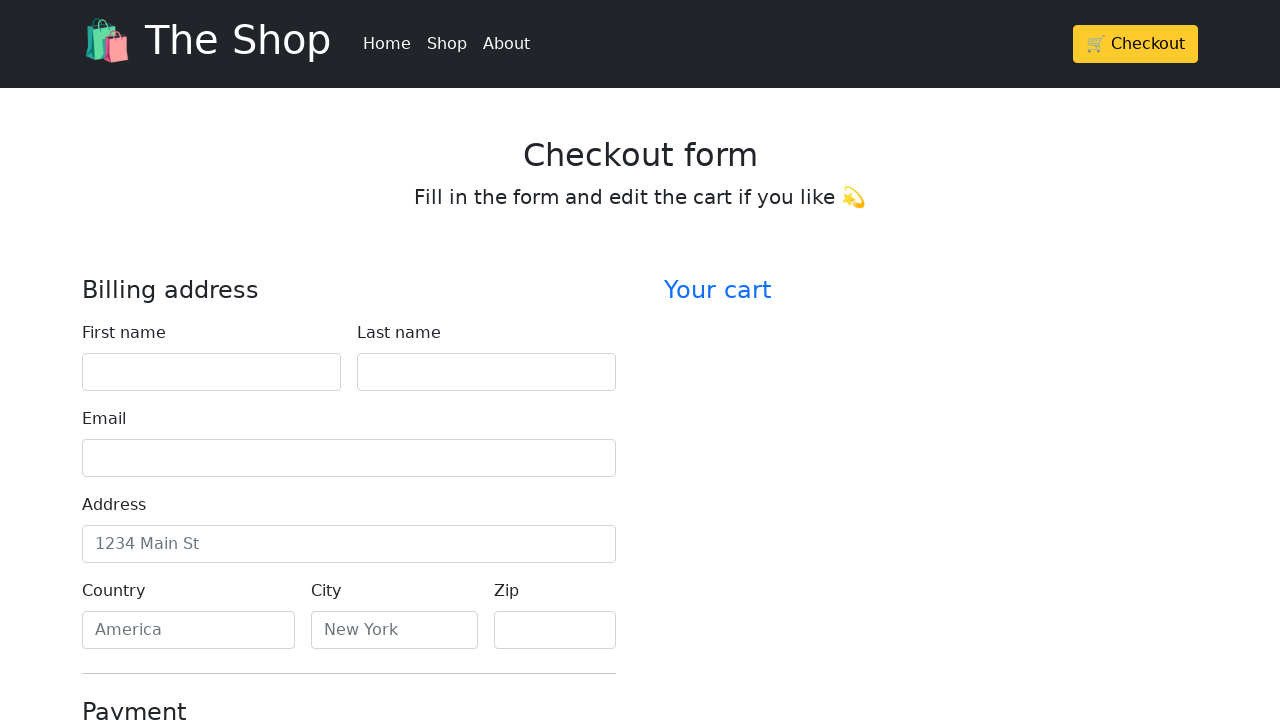

Filled firstName field with 'John' on #firstName
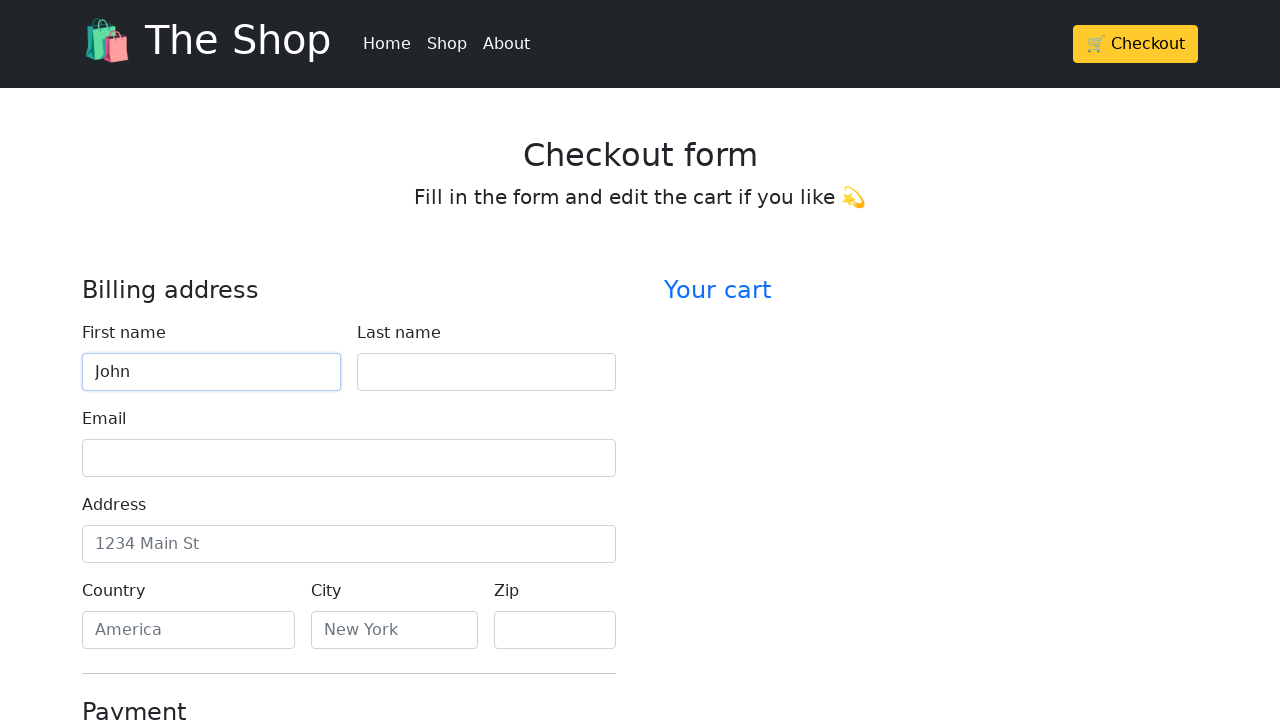

Filled lastName field with 'Doe' on #lastName
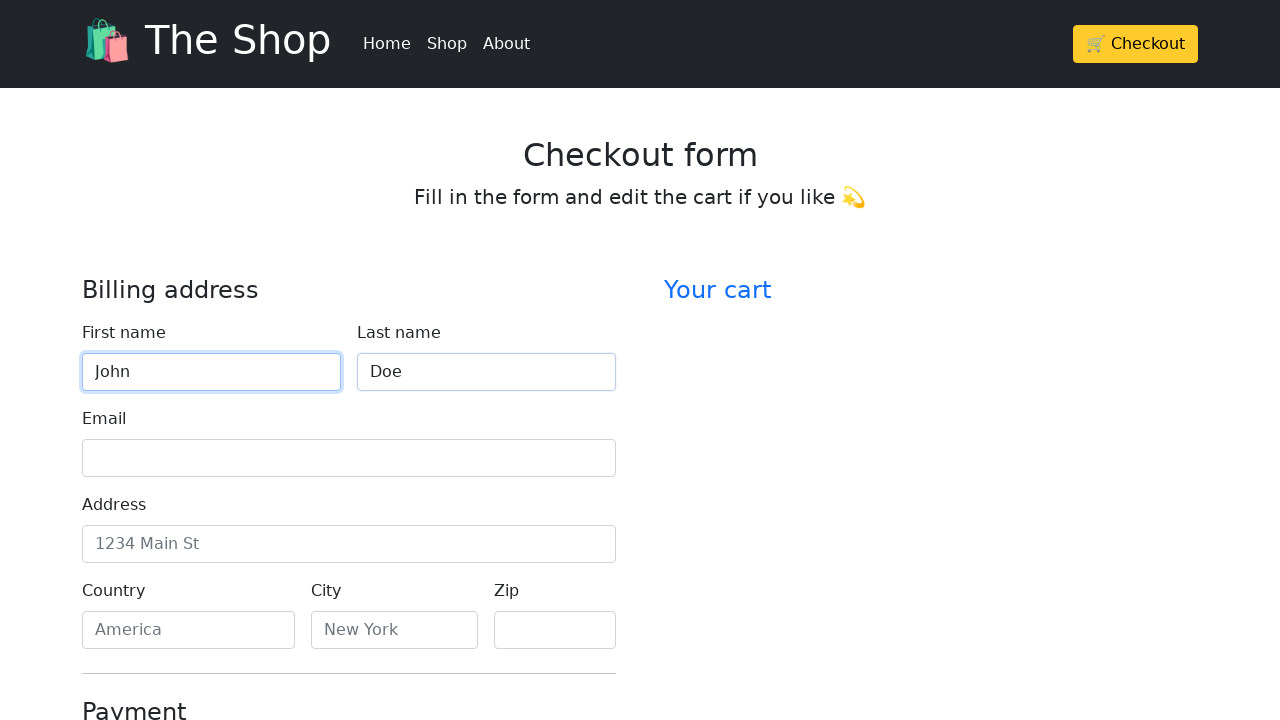

Filled email field with 'john.doe@example.com' on #email
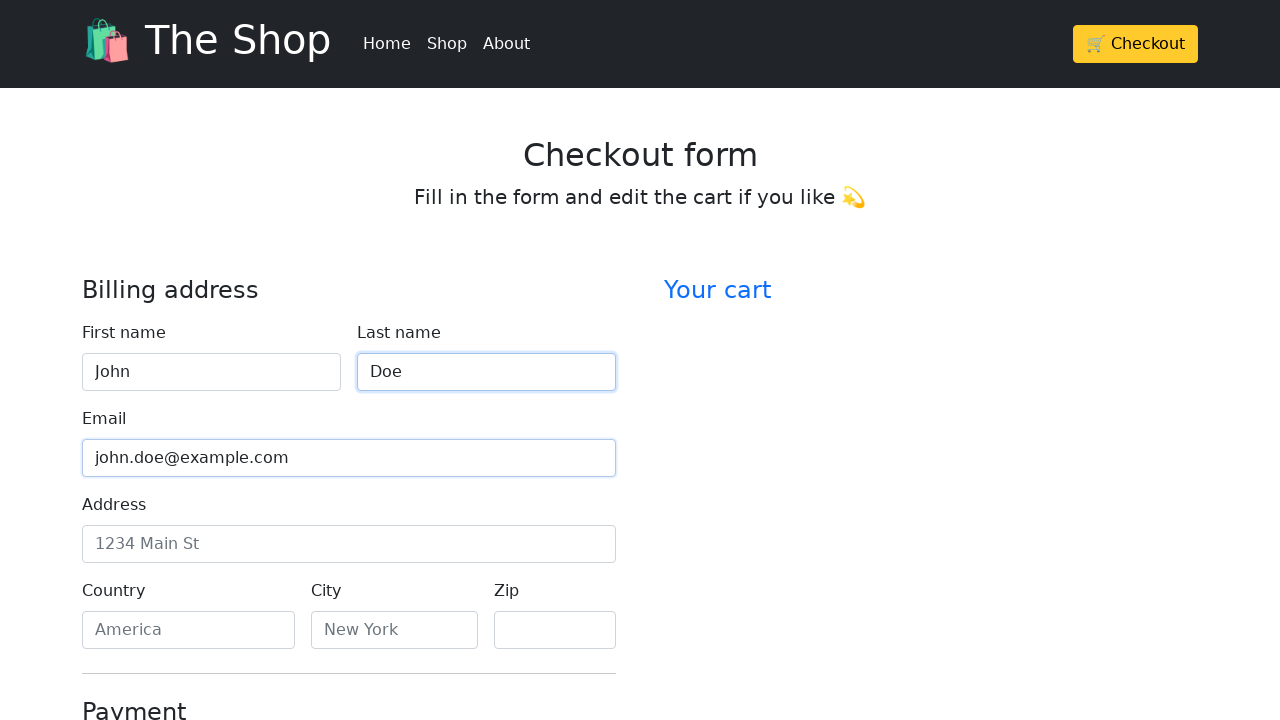

Filled address field with '123 Main Street' on #address
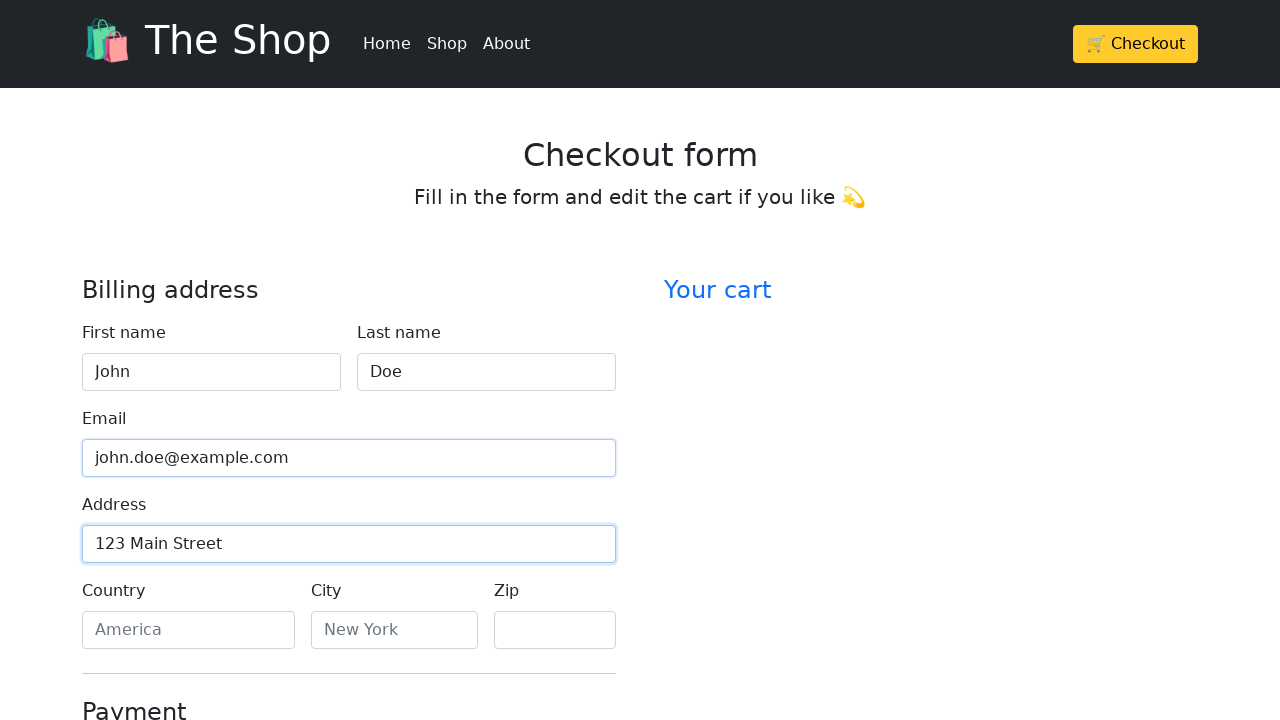

Filled country field with 'Sweden' on #country
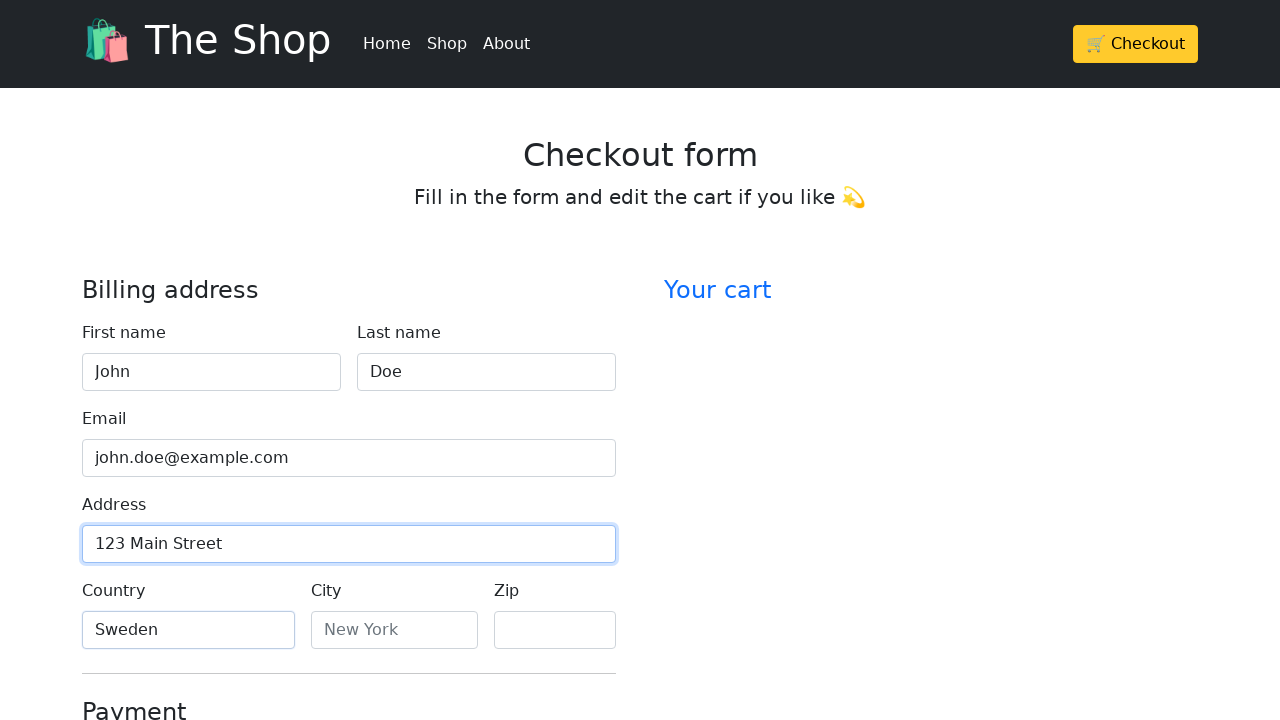

Filled city field with 'Stockholm' on #city
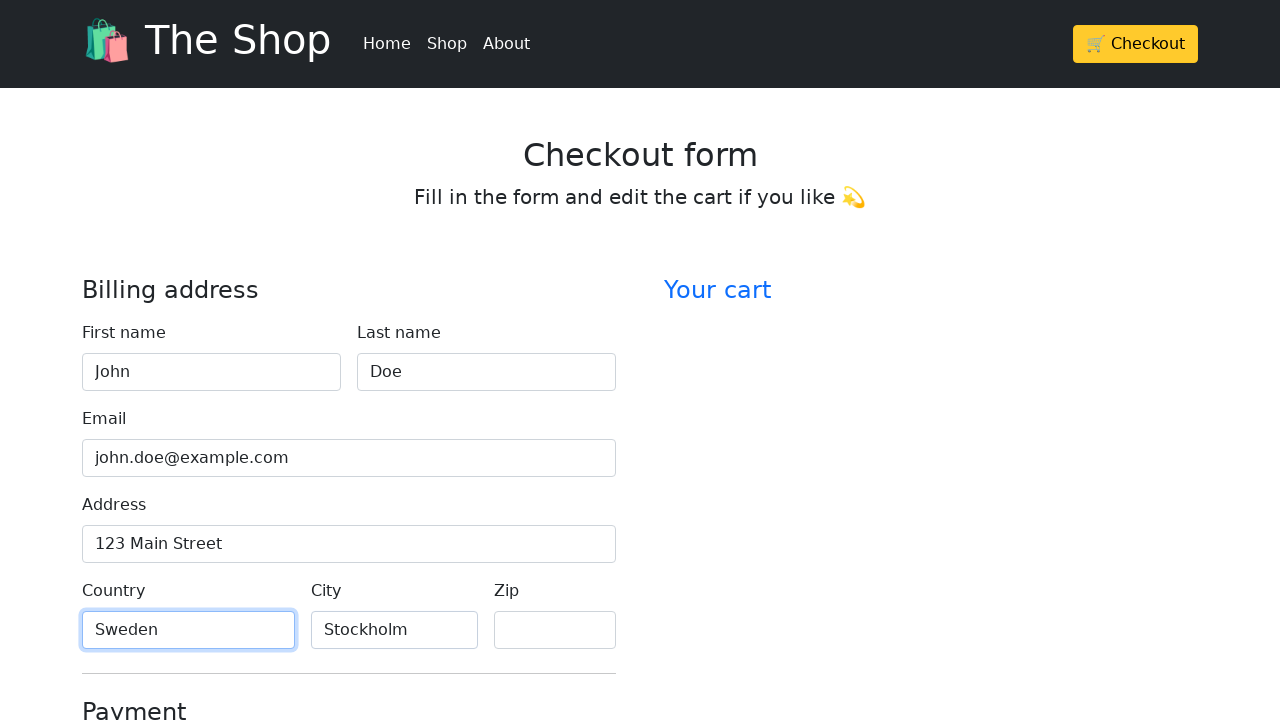

Filled zip field with '12345' on #zip
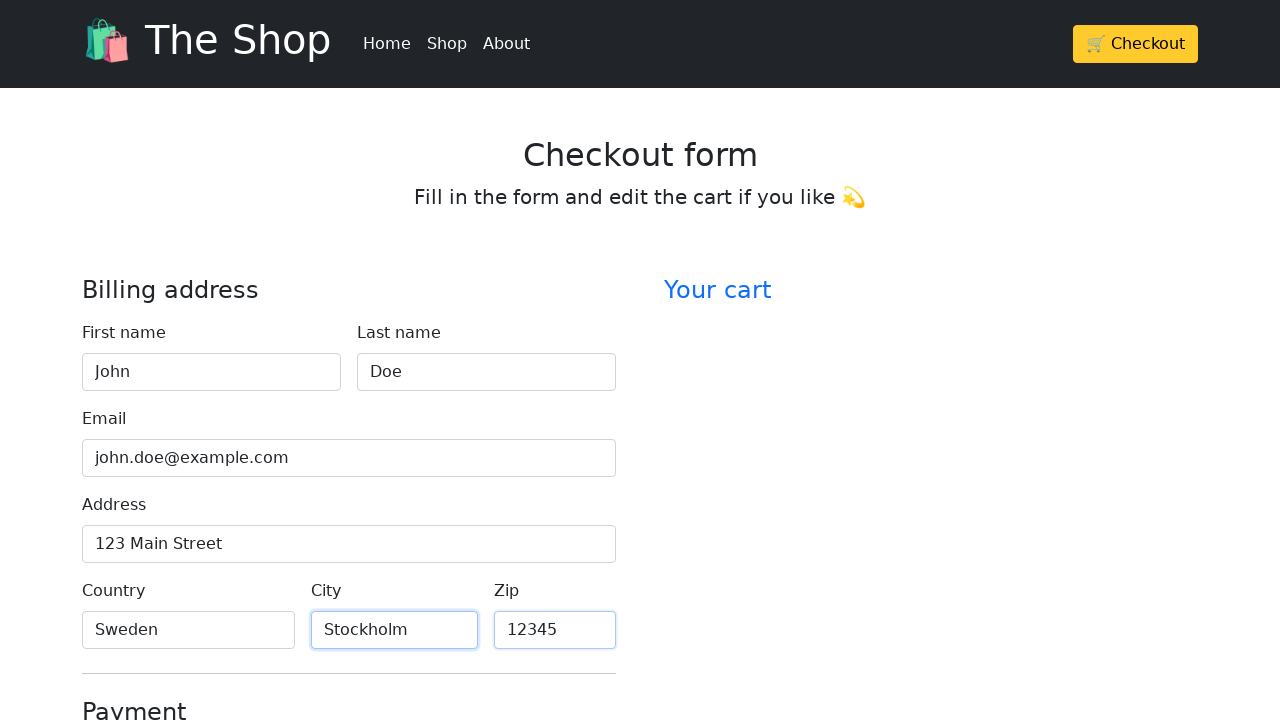

Filled credit card name field with 'John Doe' on #cc-name
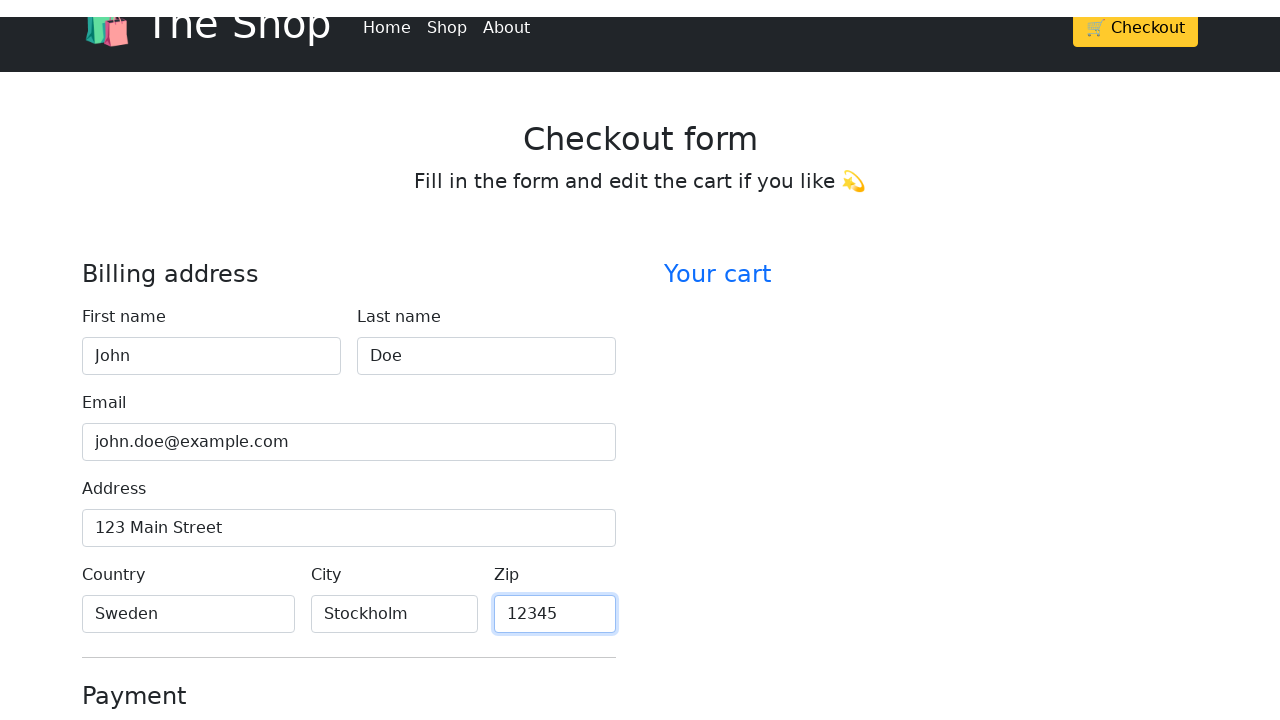

Filled credit card number field on #cc-number
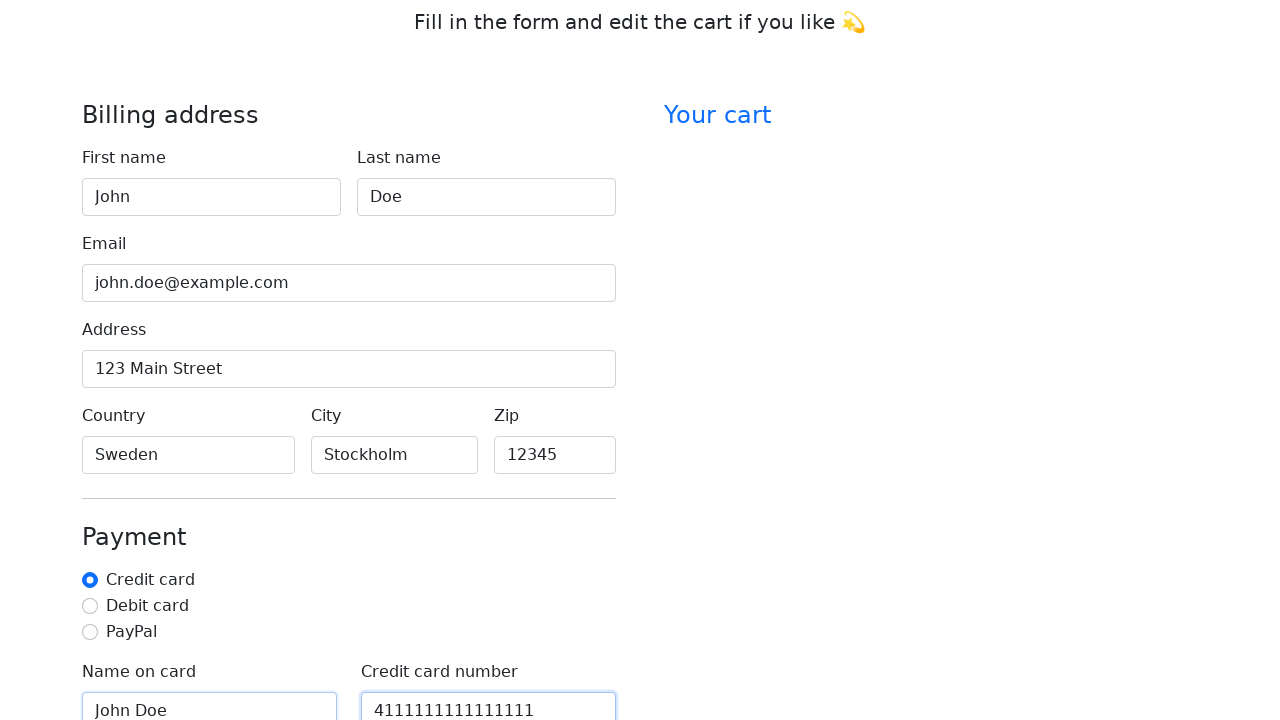

Filled credit card expiration field with '12/25' on #cc-expiration
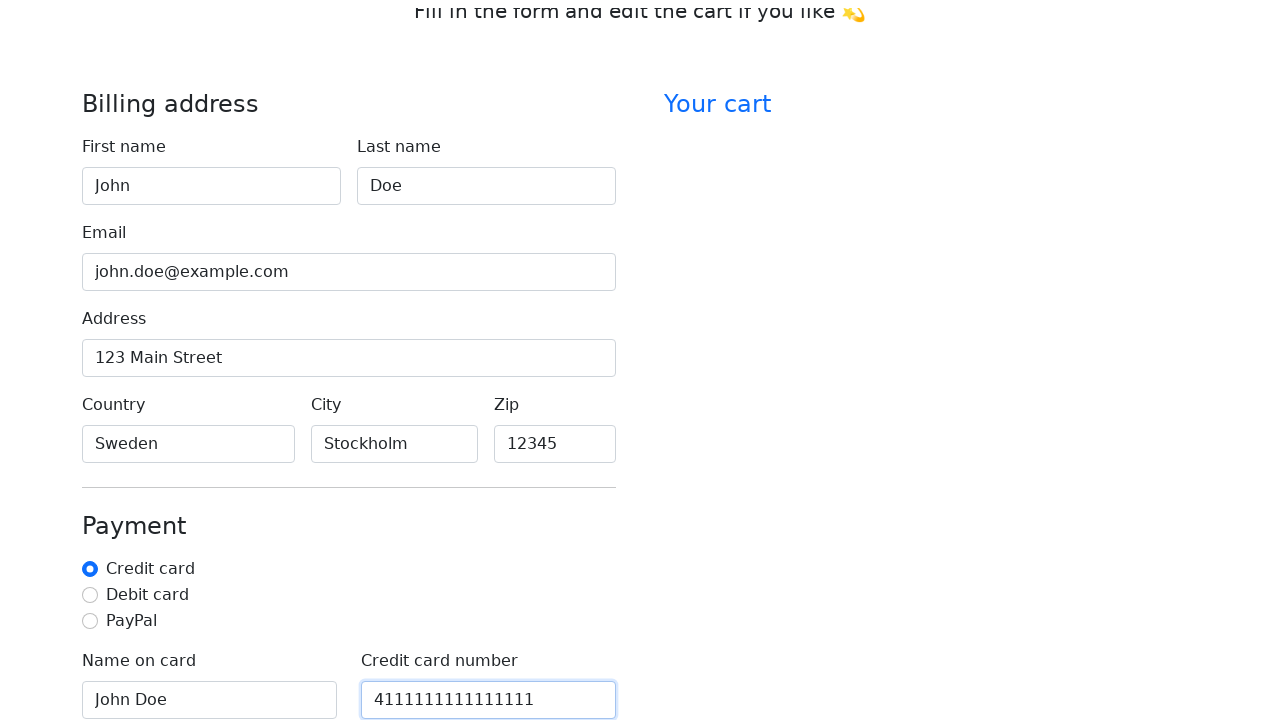

Filled credit card CVV field with '123' on #cc-cvv
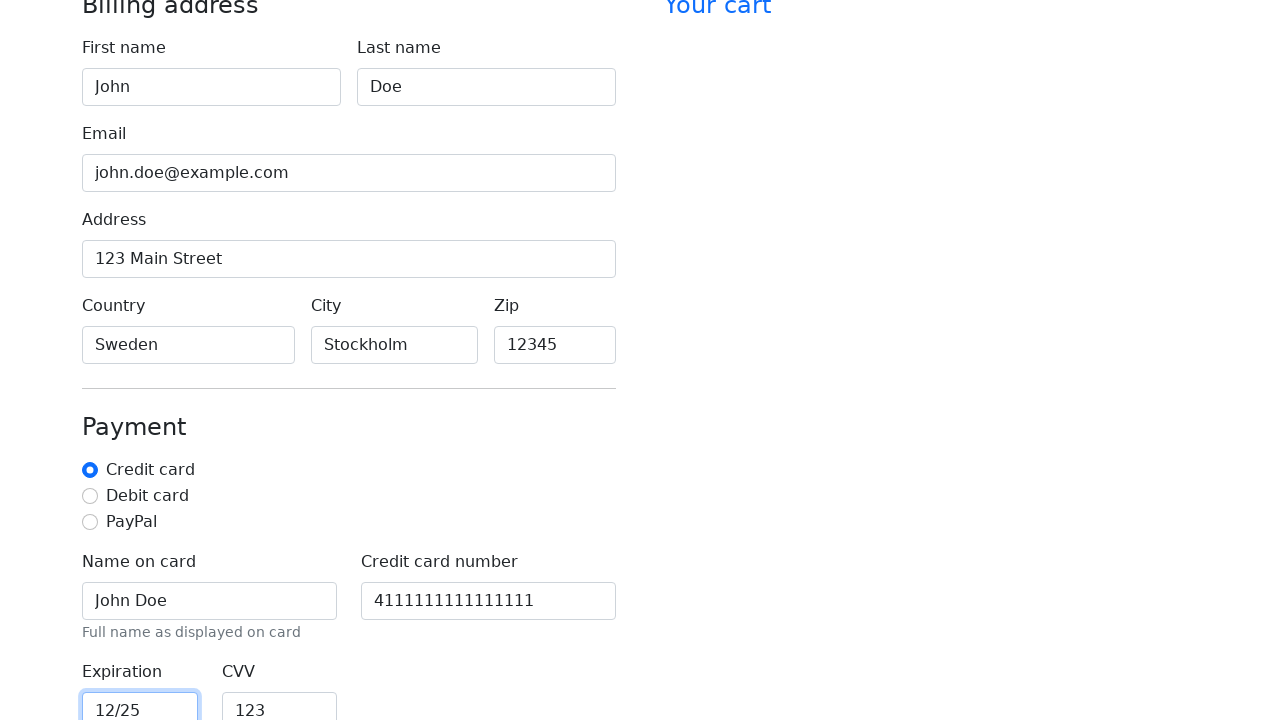

Scrolled Continue button into view
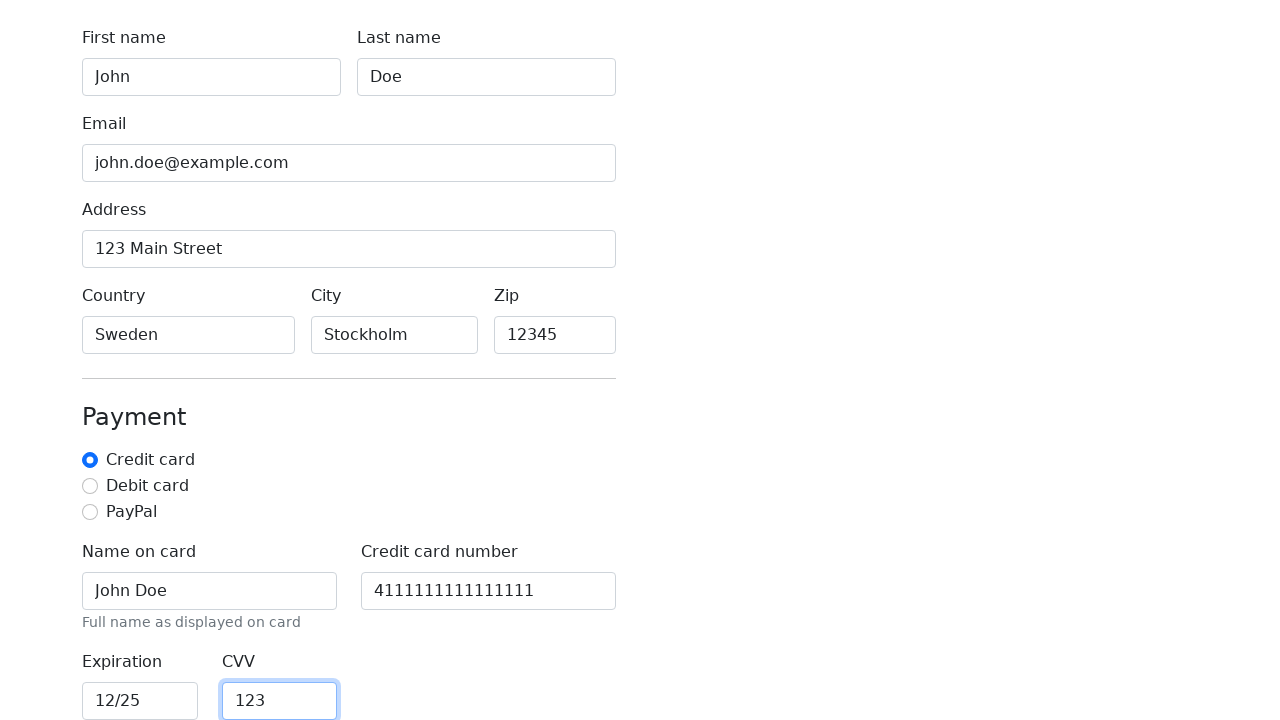

Waited for button to be ready
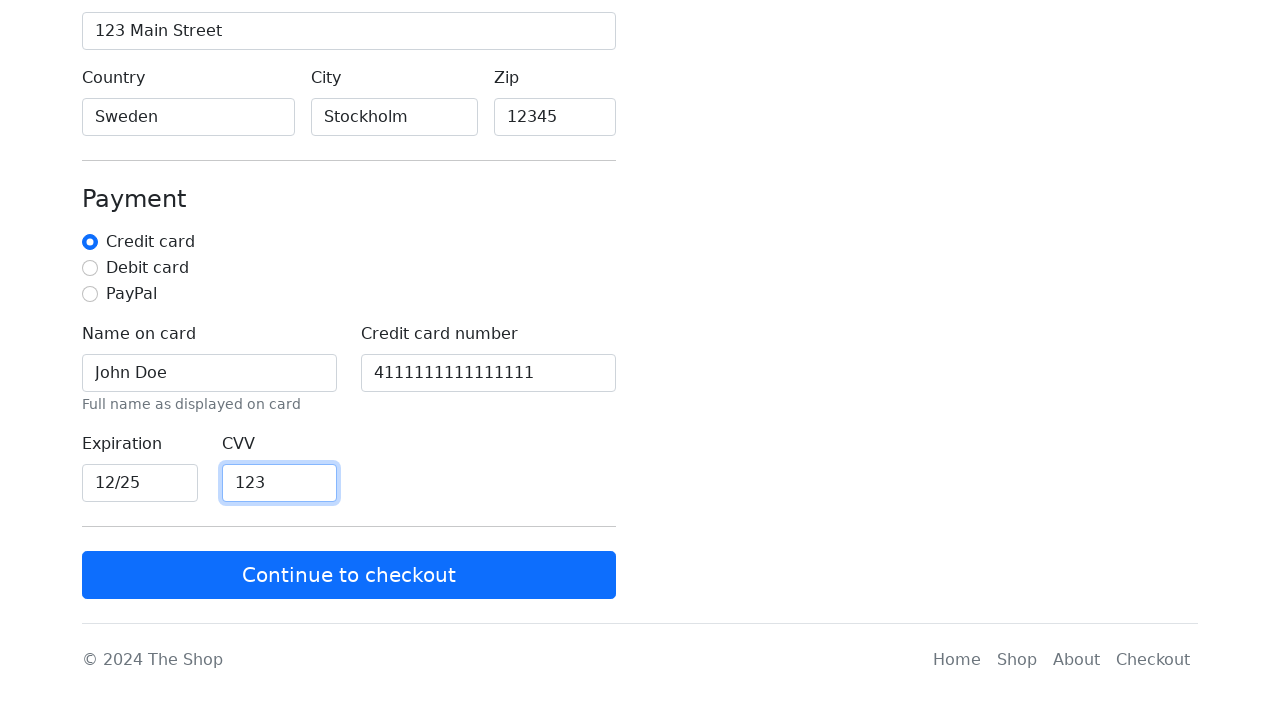

Clicked Continue button to submit checkout form at (349, 575) on xpath=/html/body/main/div[2]/div[2]/form/button
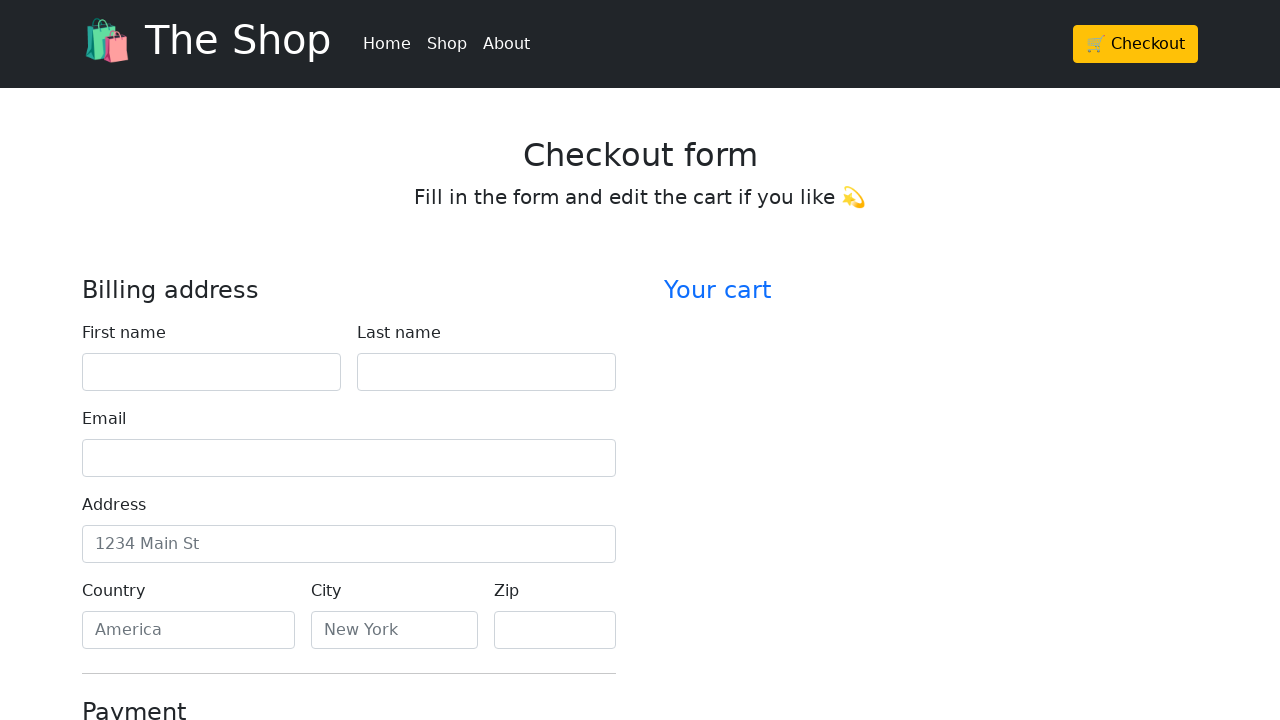

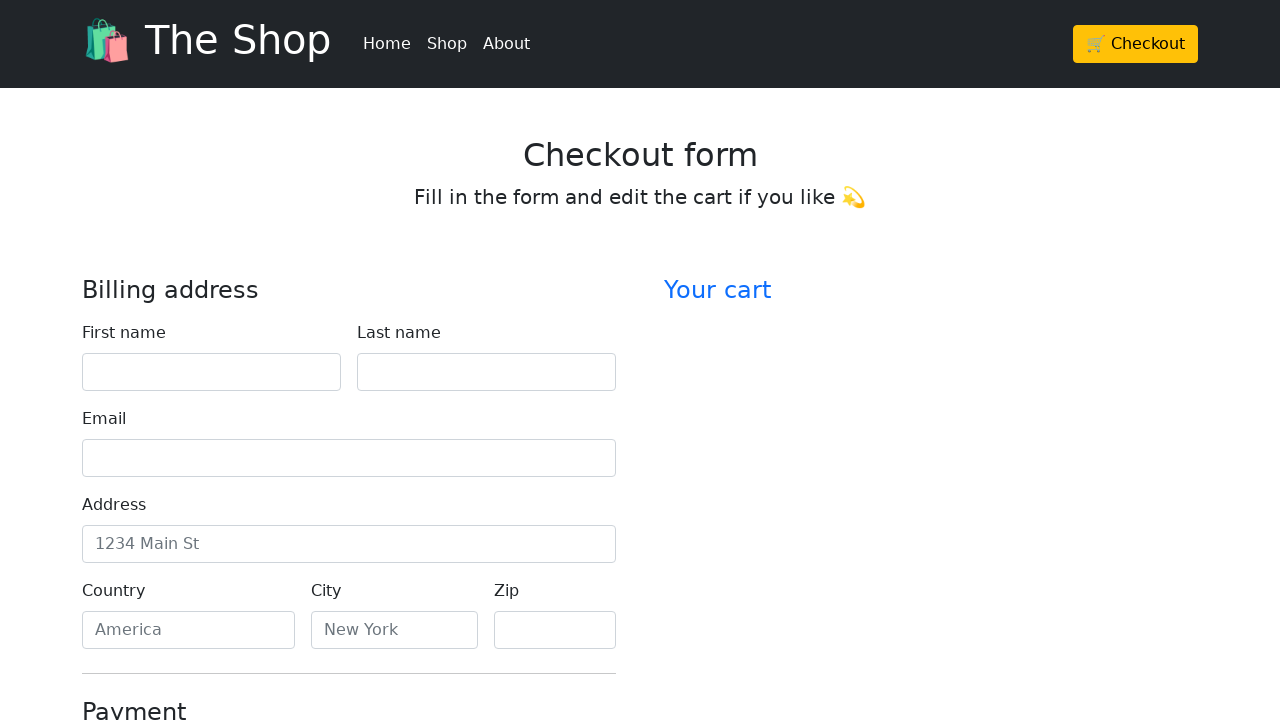